Tests keyboard input by typing uppercase "H" using Shift+KeyH combination, then completing the word "Hello"

Starting URL: https://www.techglobal-training.com/frontend

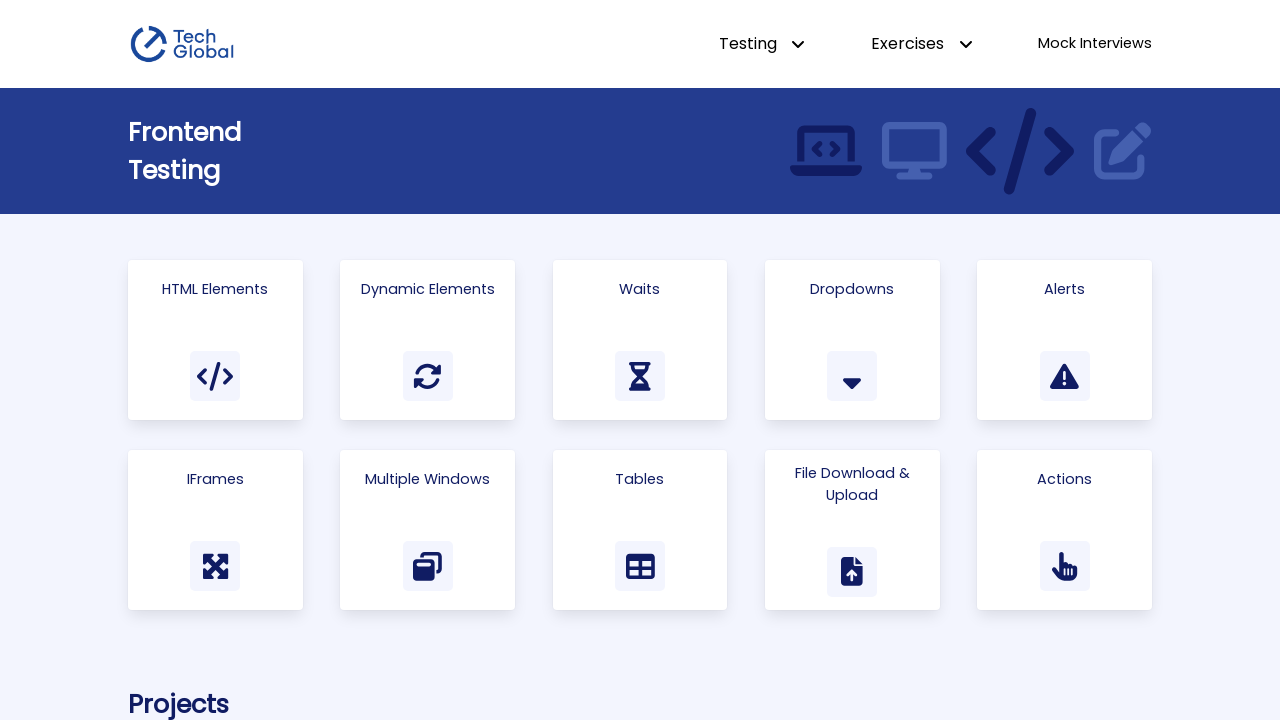

Clicked on the 'Actions' link to navigate to the actions page at (1065, 479) on text=Actions
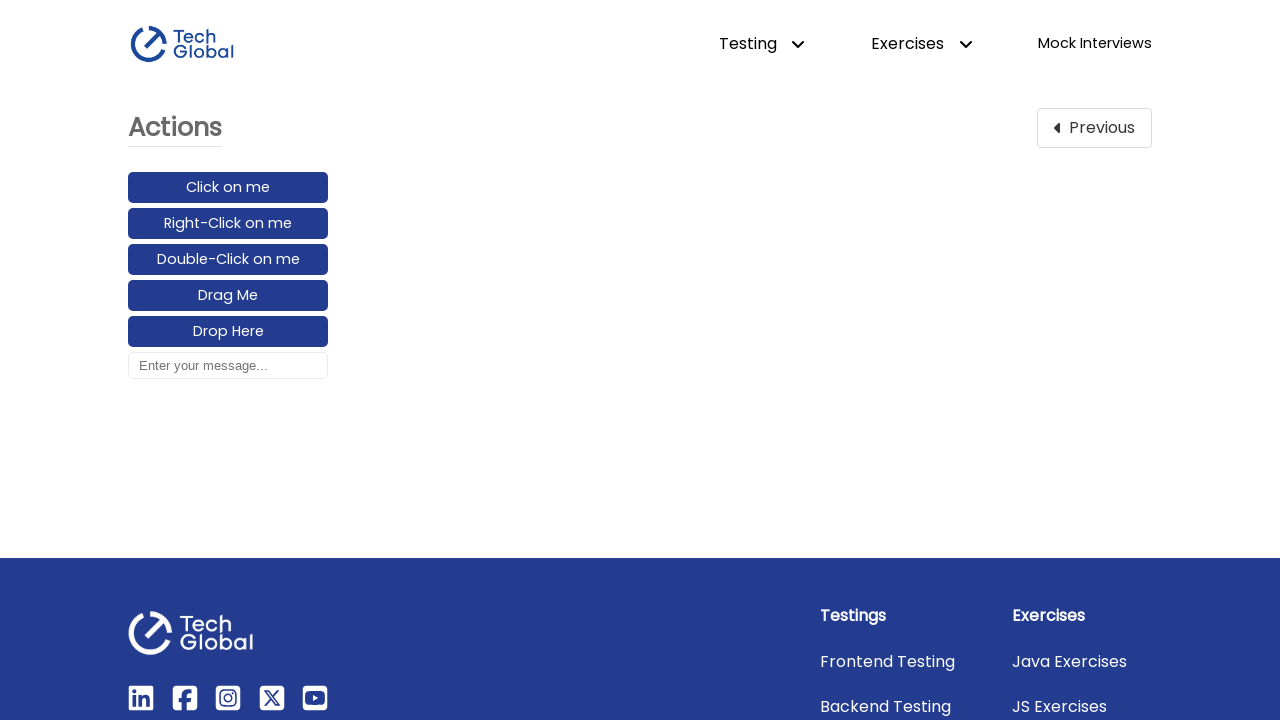

Focused on the input box on #input_box
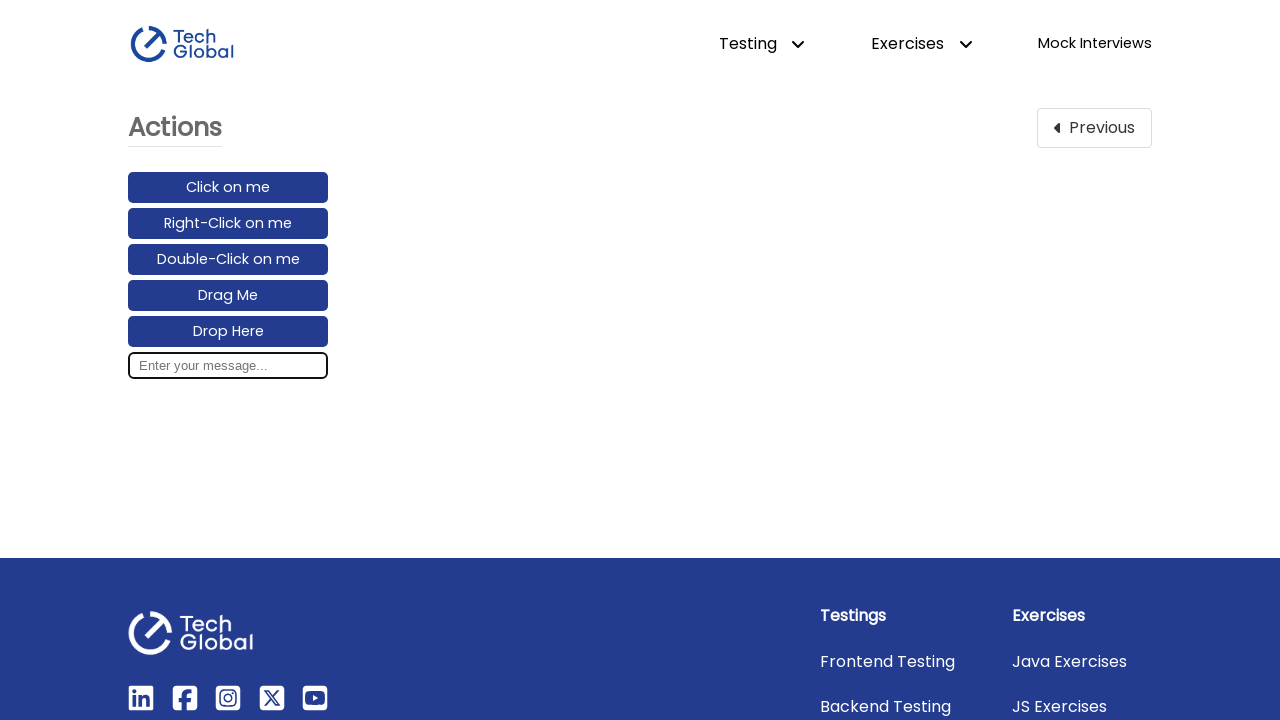

Pressed Shift+KeyH to type uppercase 'H'
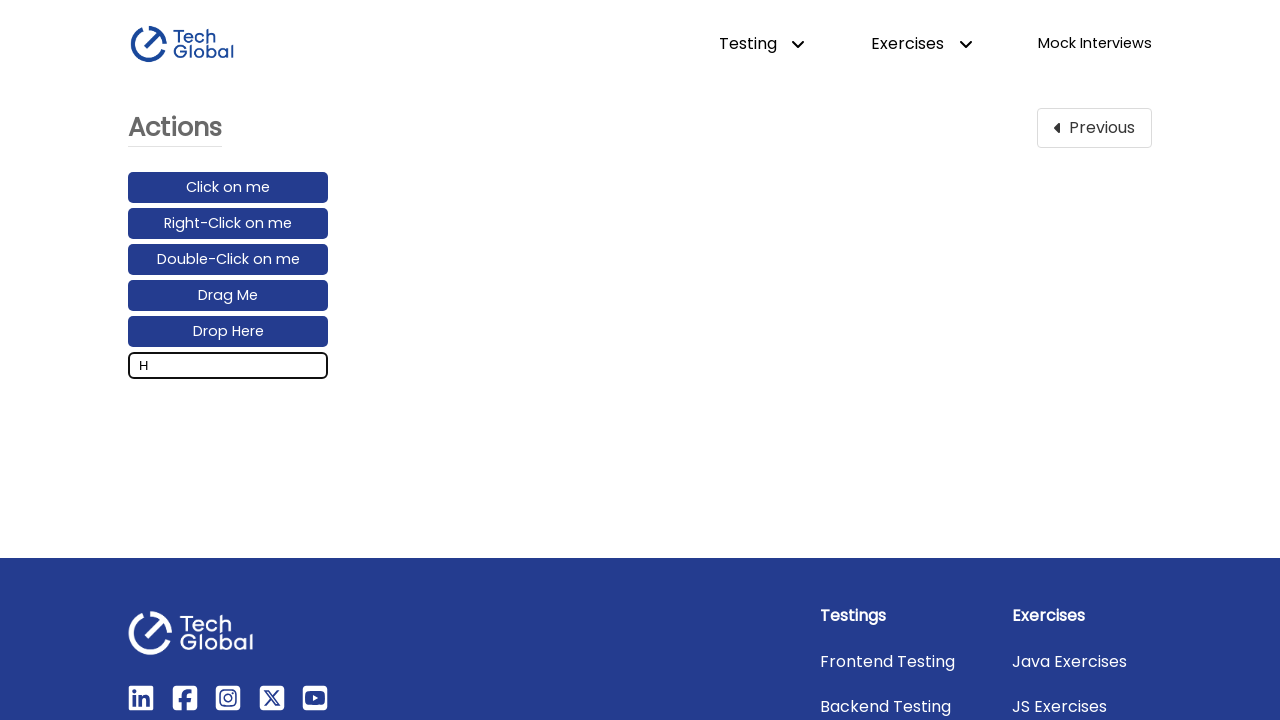

Typed 'ello' to complete the word 'Hello'
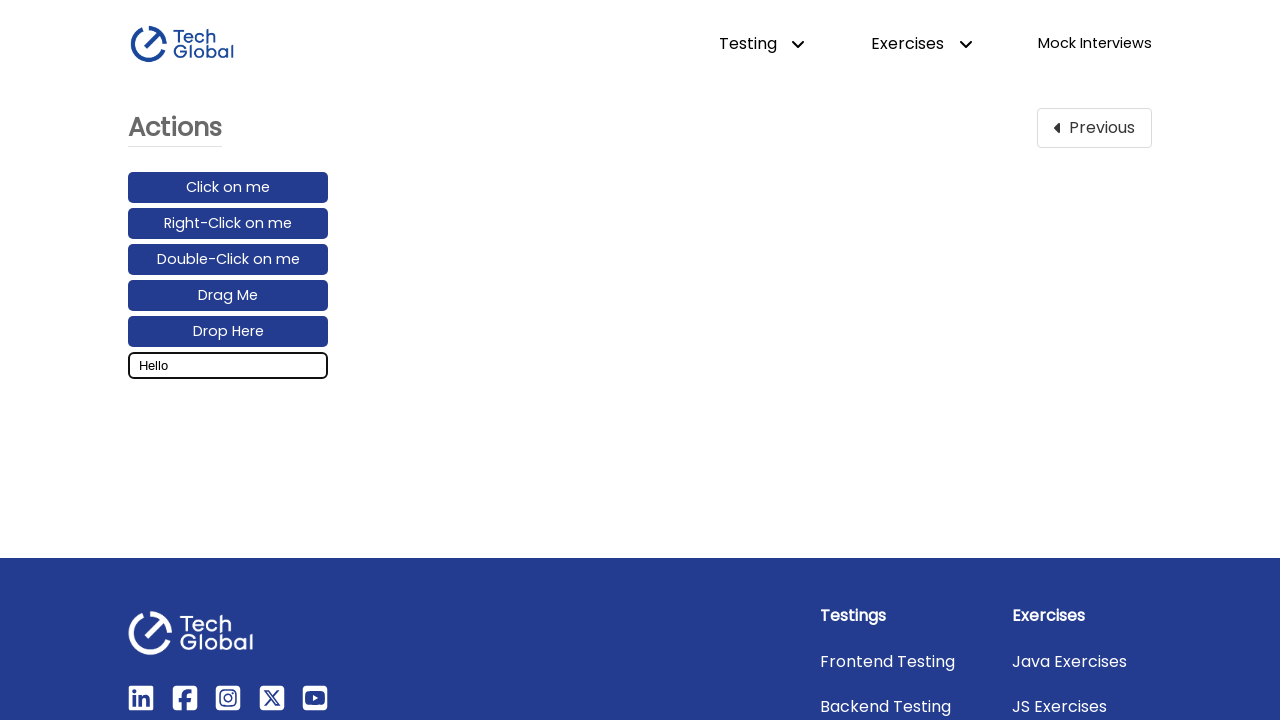

Verified that the input box contains 'Hello'
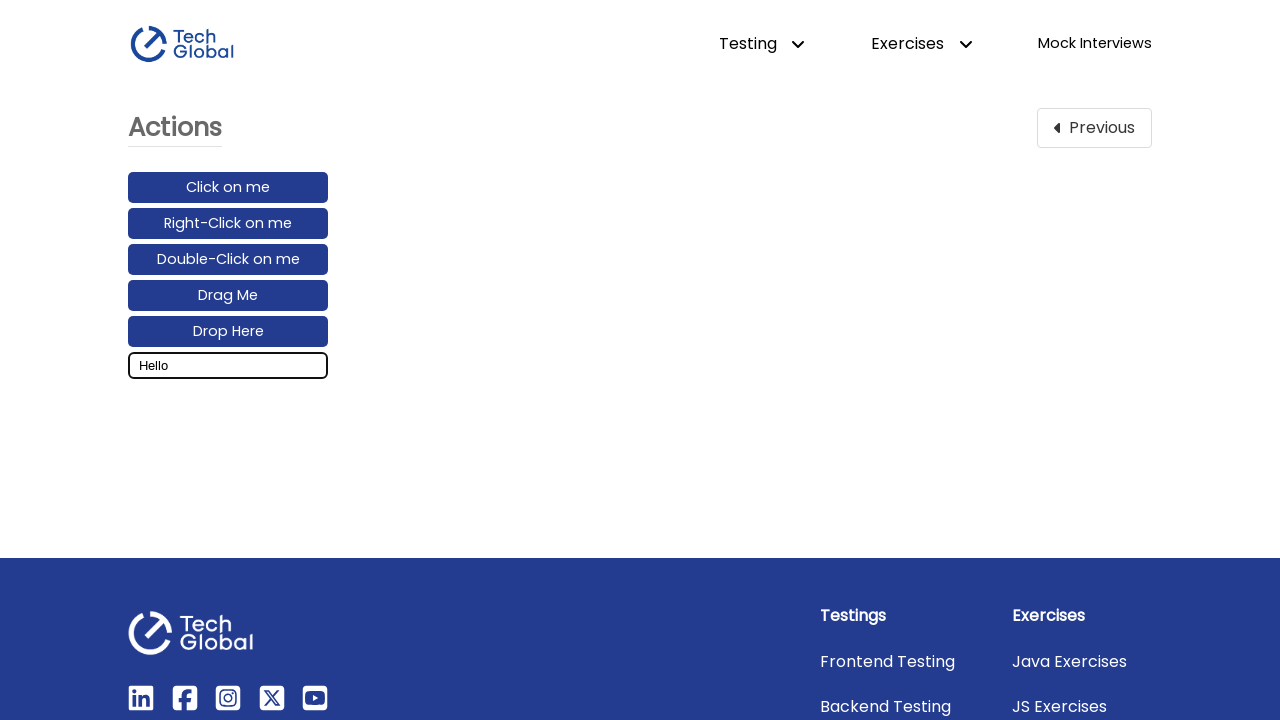

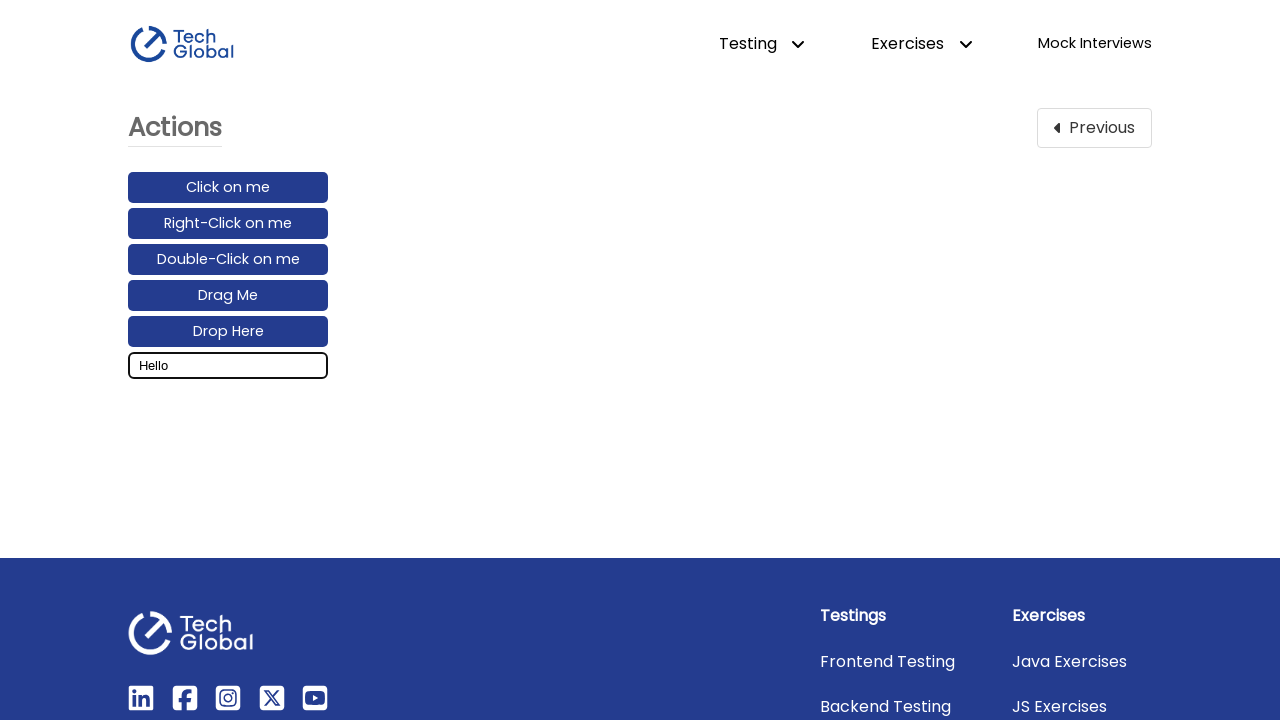